Tests the jQuery UI selectable widget by selecting multiple items in a list using click and hold actions

Starting URL: https://jqueryui.com/selectable

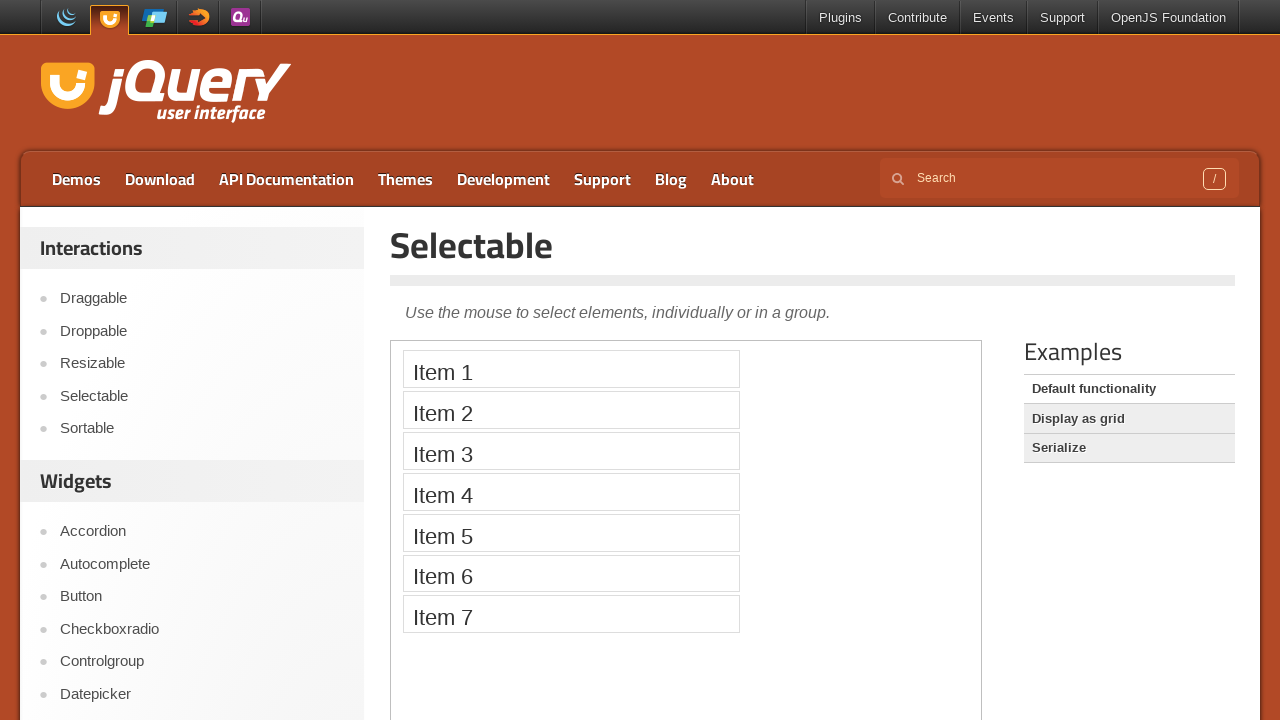

Located demo iframe for selectable widget
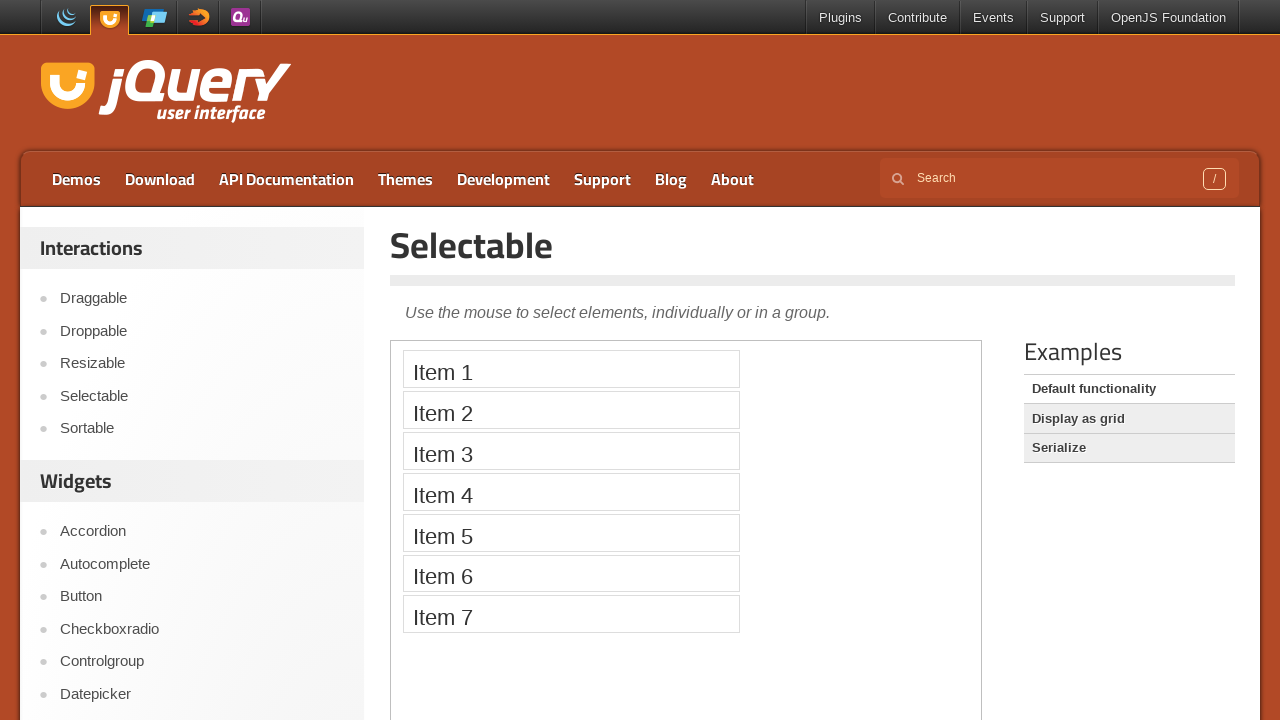

Located Item 1 in the selectable list
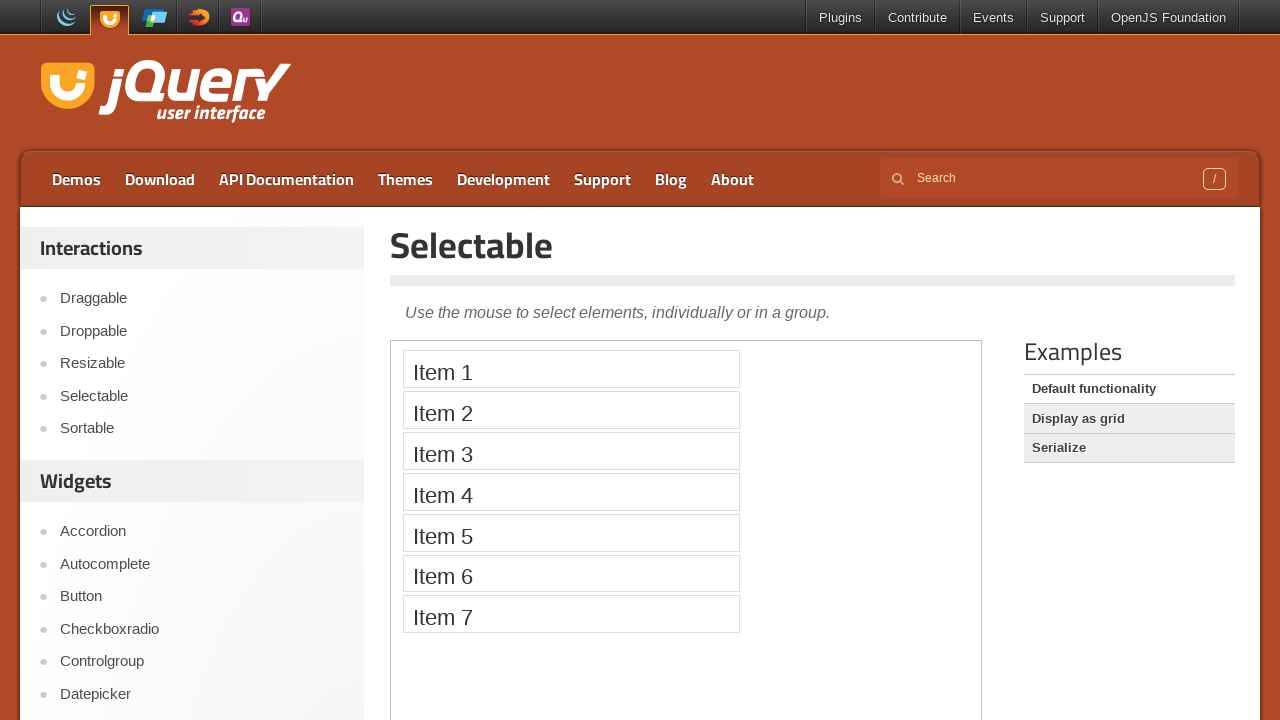

Located Item 5 in the selectable list
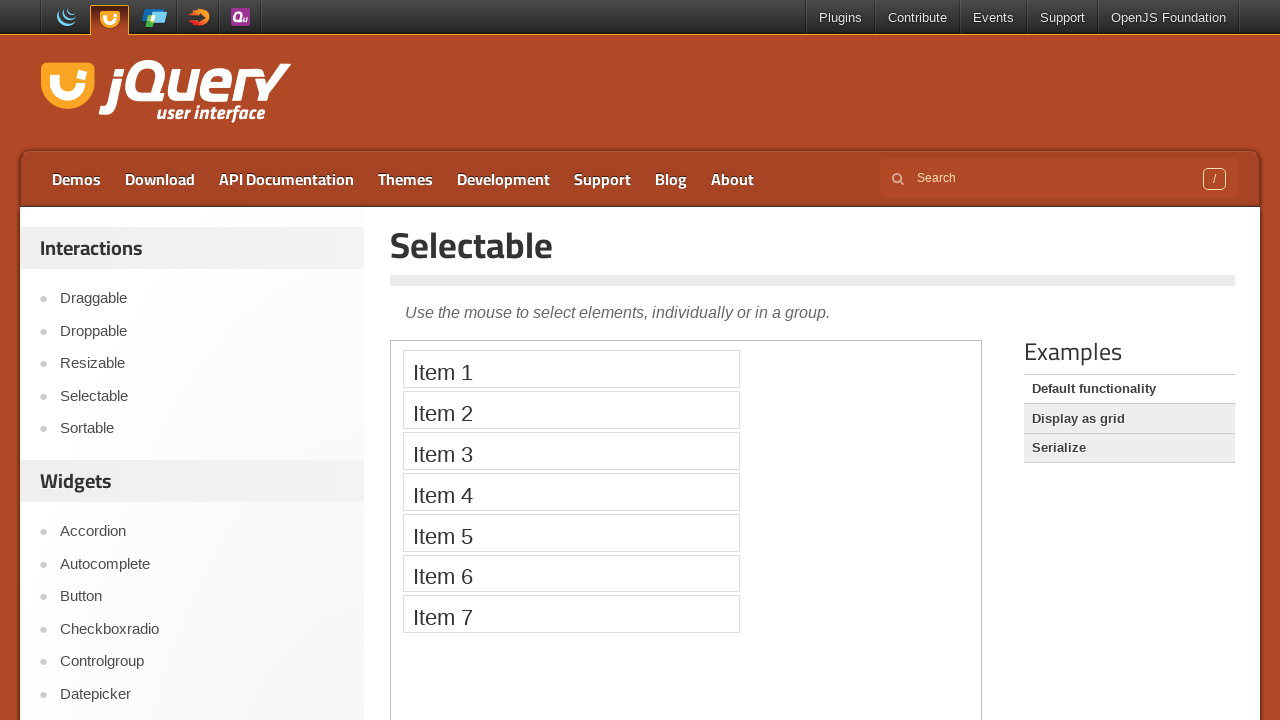

Clicked Item 1 with Shift modifier at (571, 369) on iframe.demo-frame >> internal:control=enter-frame >> li:text('Item 1')
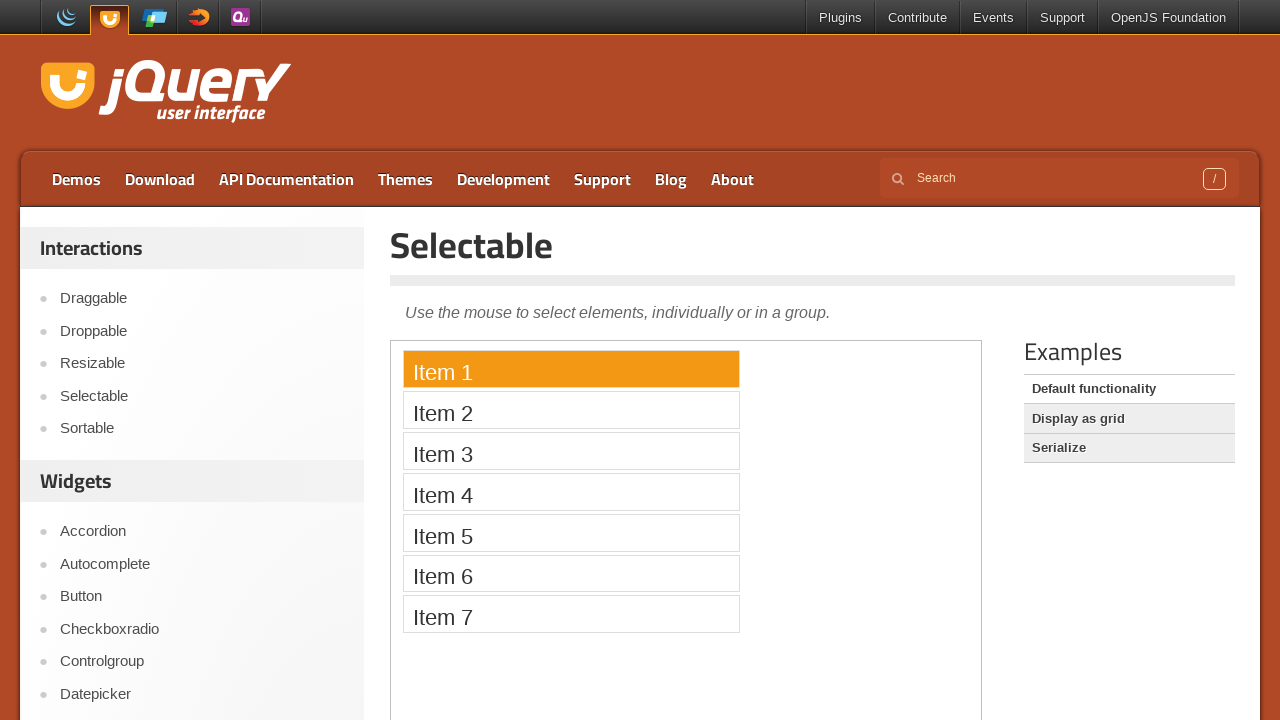

Clicked Item 5 to complete range selection at (571, 532) on iframe.demo-frame >> internal:control=enter-frame >> li:text('Item 5')
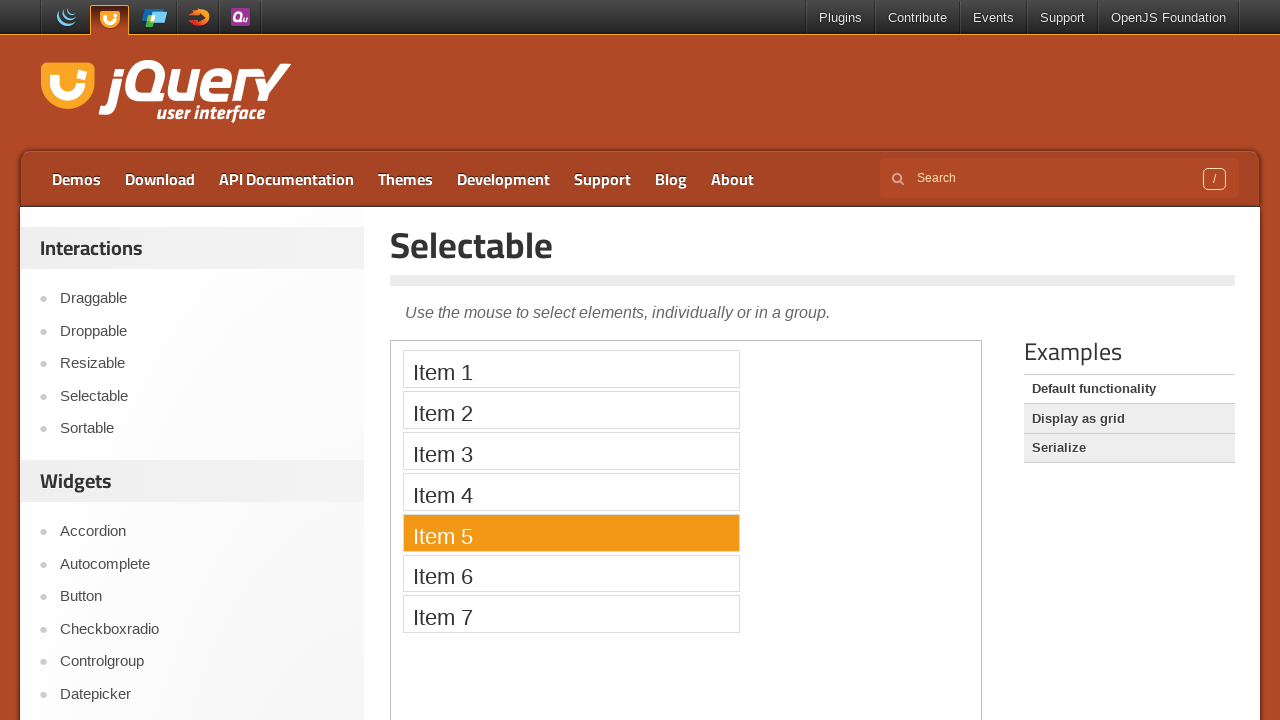

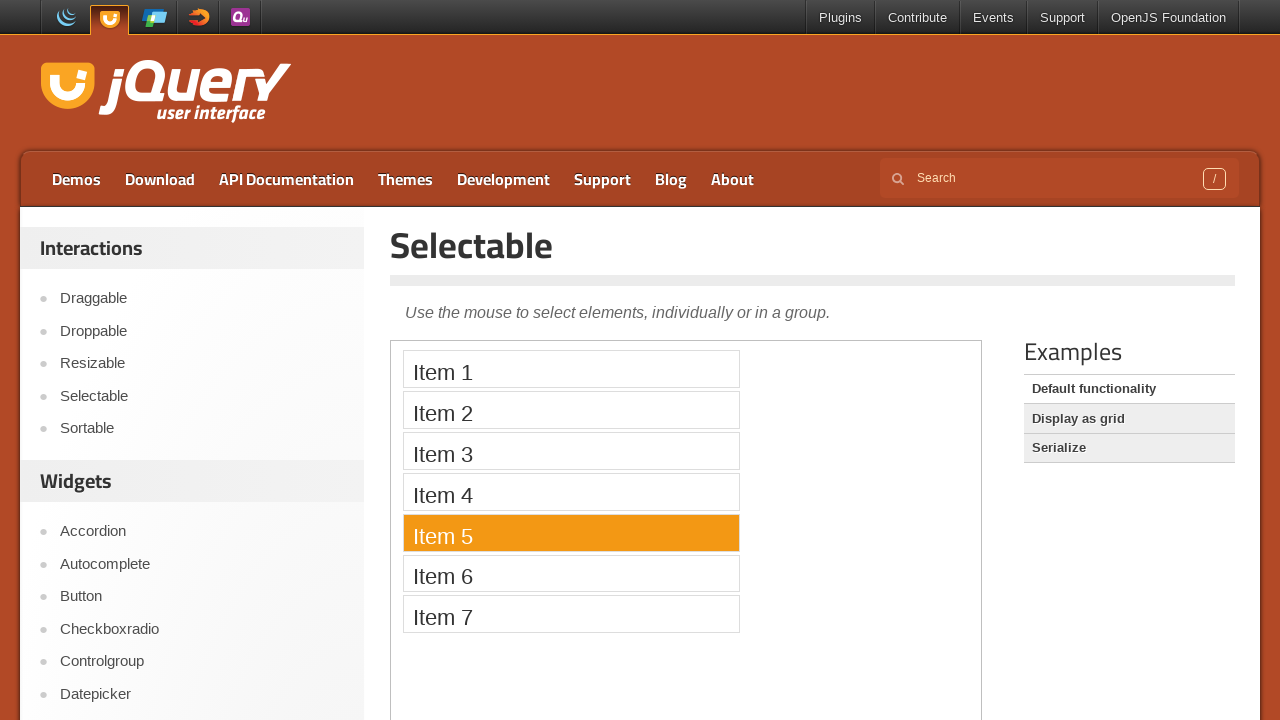